Tests opening the education and event calendar by clicking the calendar button on the Tobeto homepage

Starting URL: https://tobeto.com/

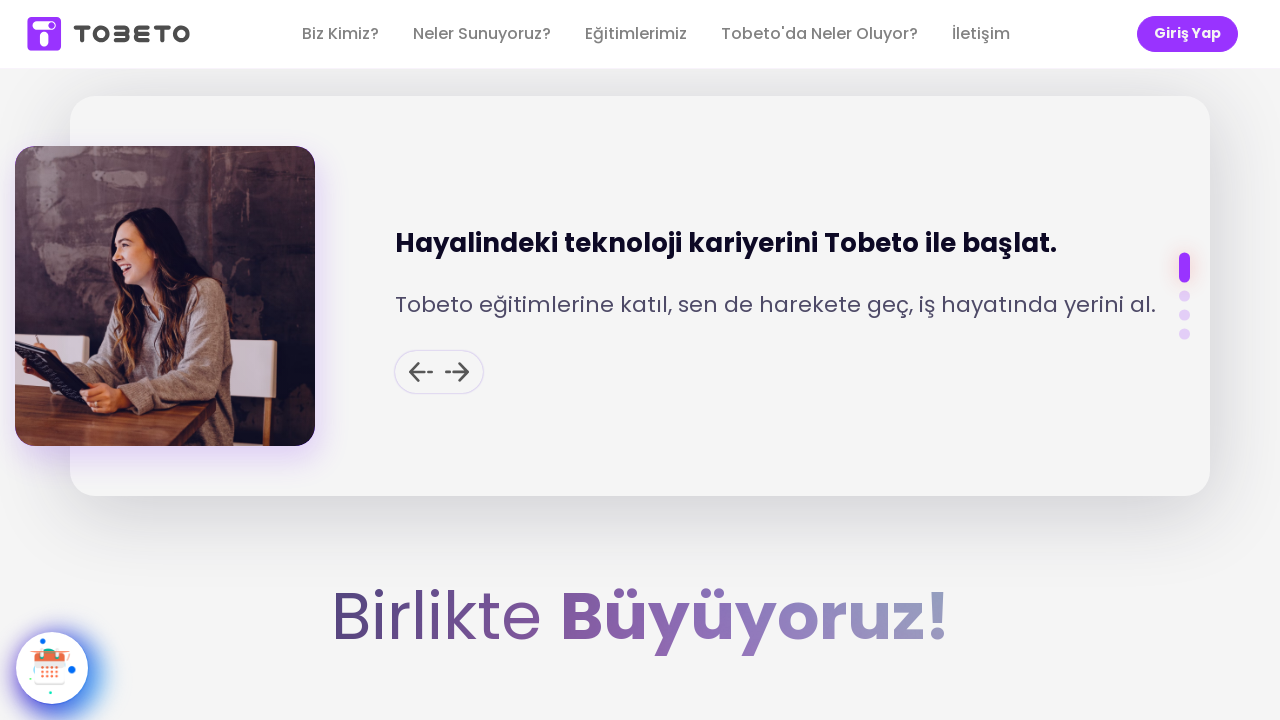

Calendar button became visible on Tobeto homepage
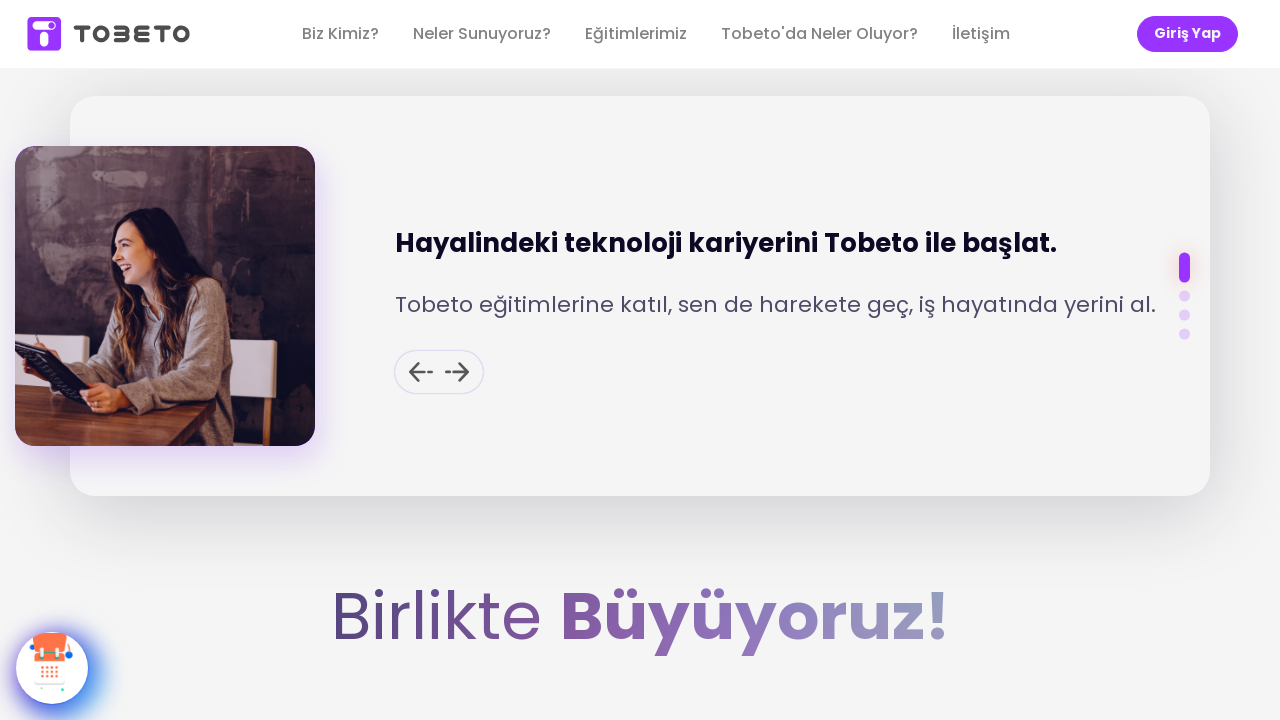

Clicked calendar button to open education and event calendar at (52, 668) on .calendar-btn
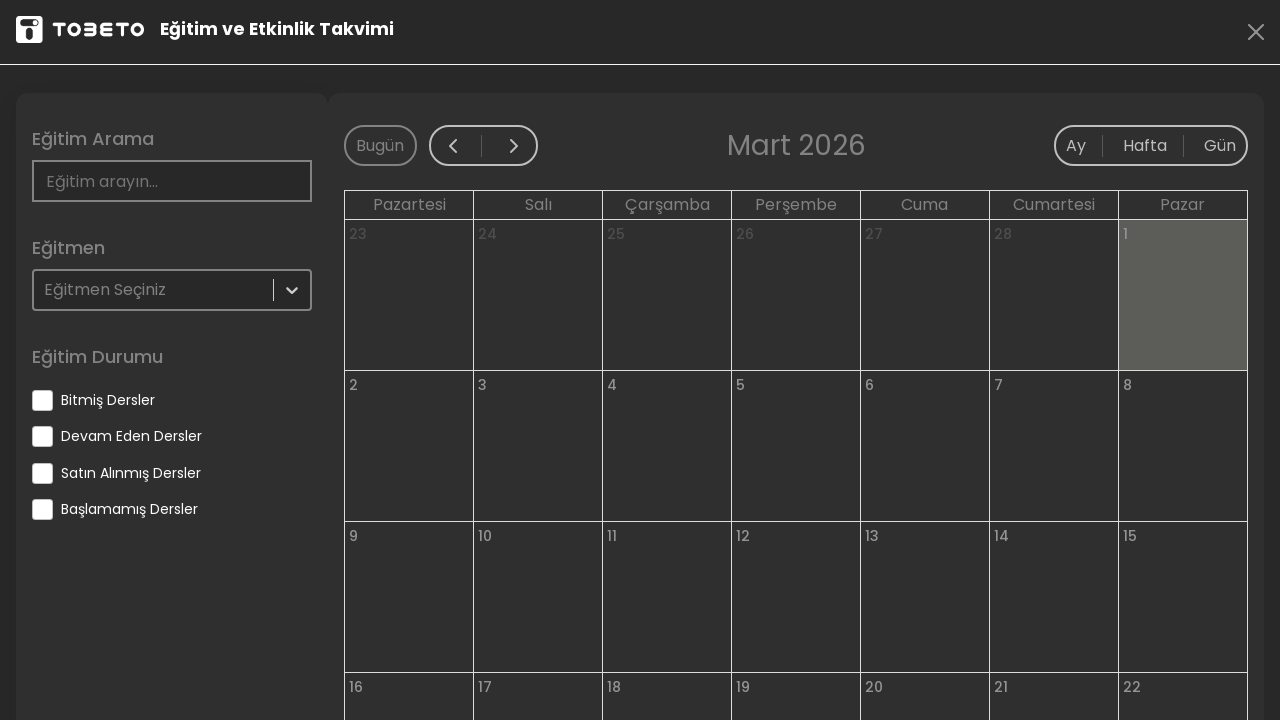

Waited for calendar to fully load and display
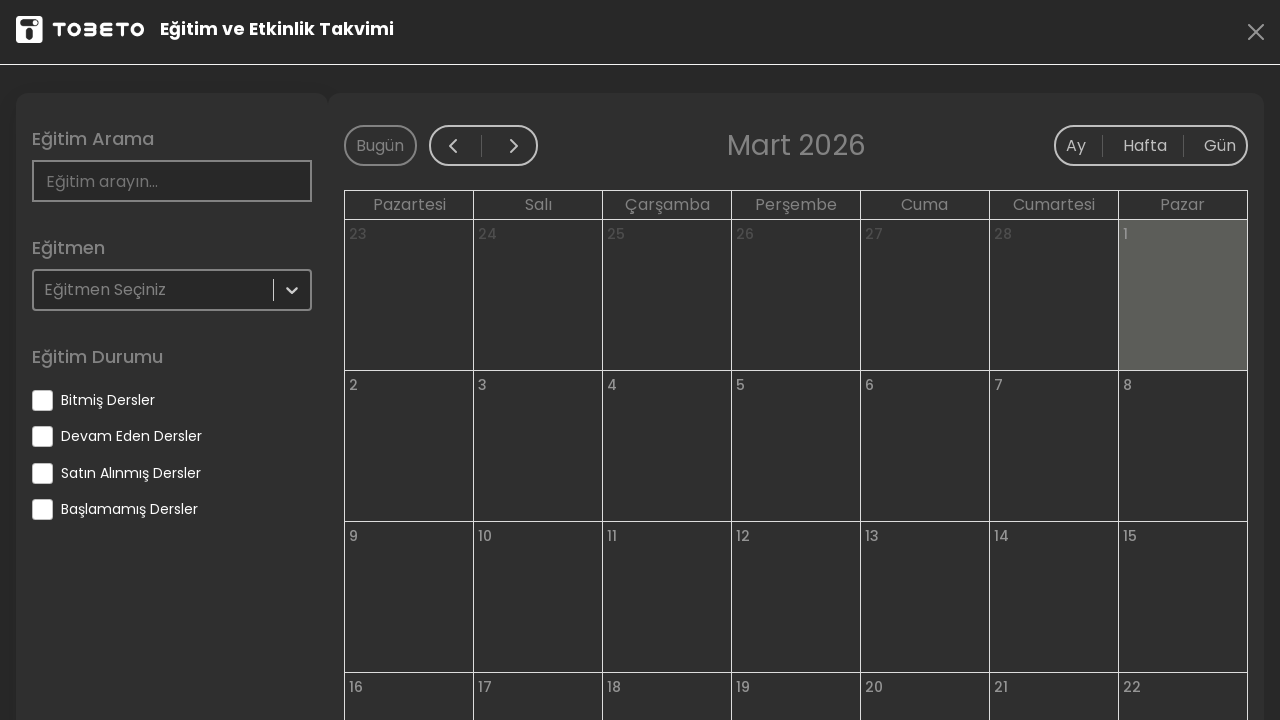

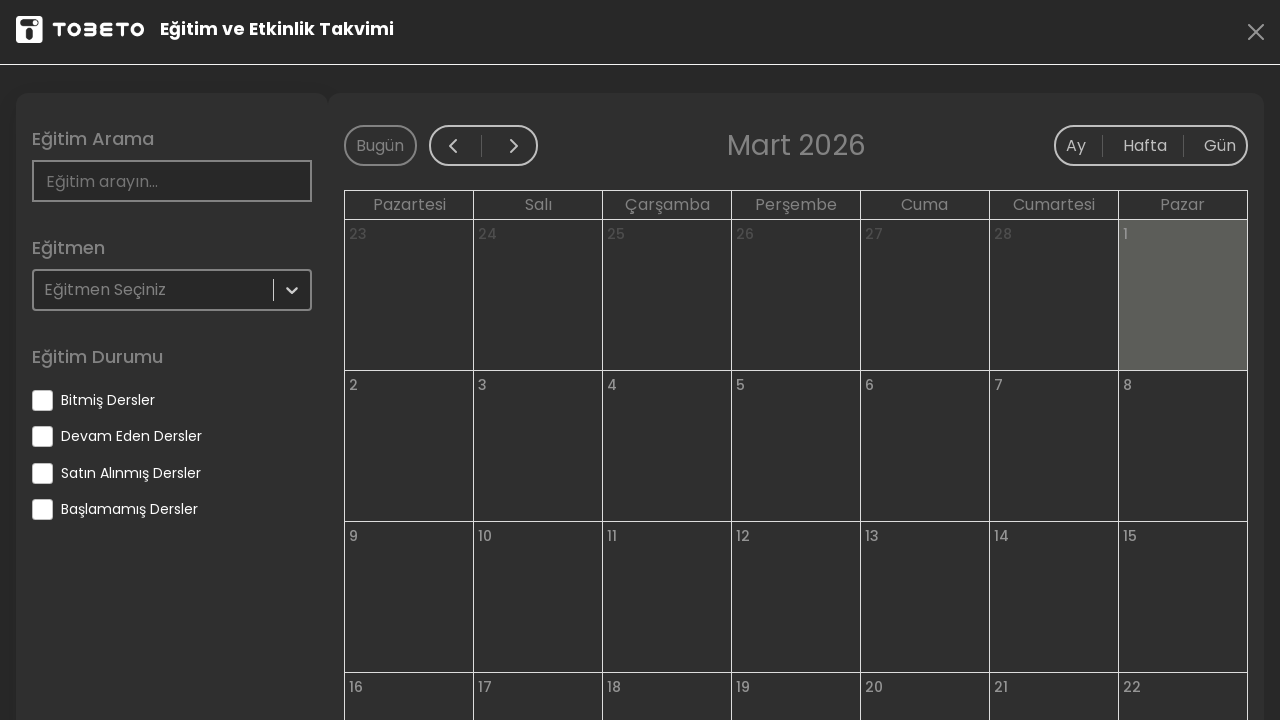